Tests clicking edit and remove action buttons for different countries in a data grid and dismissing modal dialogs

Starting URL: https://www.jqueryscript.net/demo/CRUD-Data-Grid-Plugin-jQuery-Quickgrid/

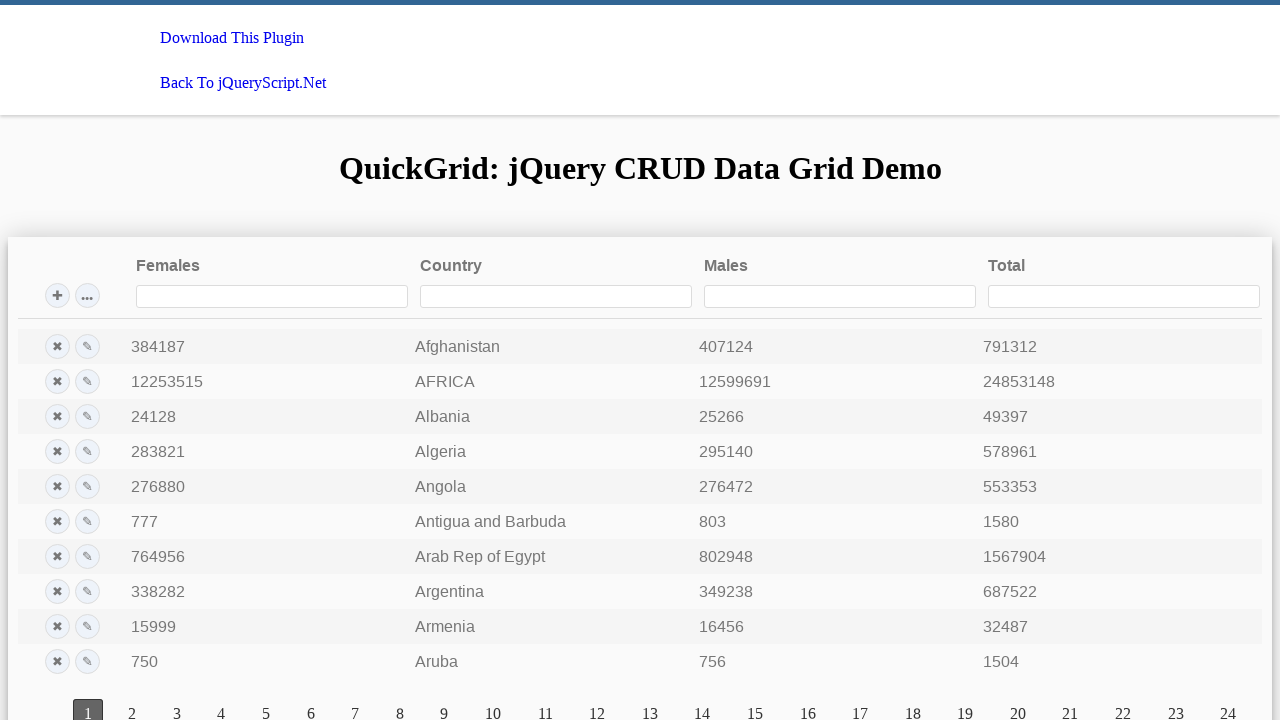

Clicked remove button for Algeria at (57, 452) on xpath=//td[@data-key='country' and text()='Algeria']//preceding-sibling::td[@cla
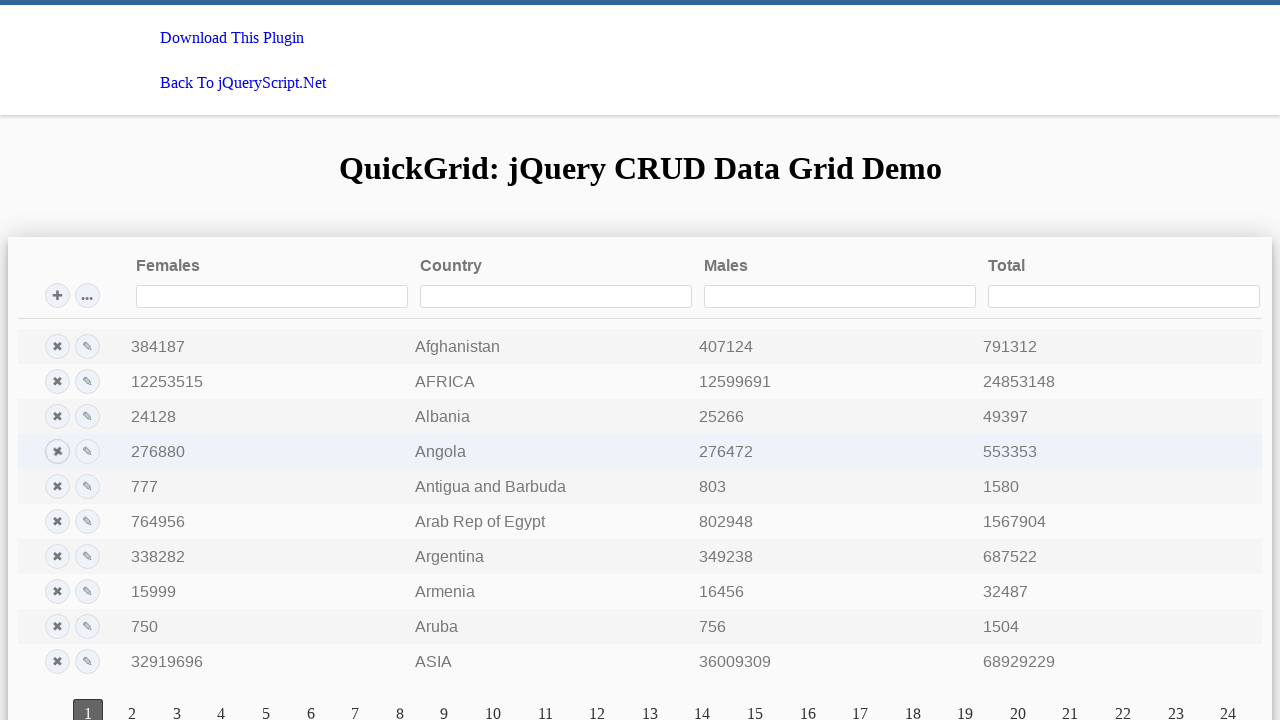

Clicked edit button for Afghanistan at (87, 346) on xpath=//td[@data-key='country' and text()='Afghanistan']//preceding-sibling::td[
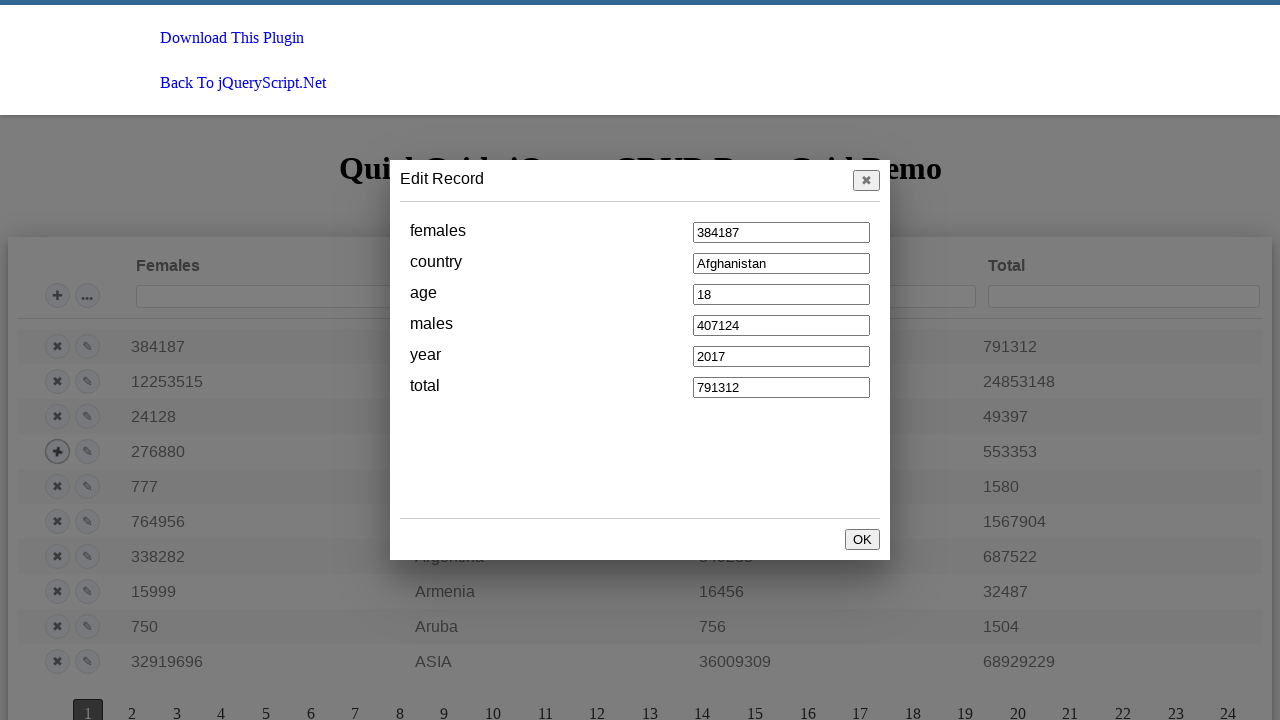

Dismissed modal dialog for Afghanistan at (866, 180) on xpath=//button[@class='qgrd-modal-dismiss']
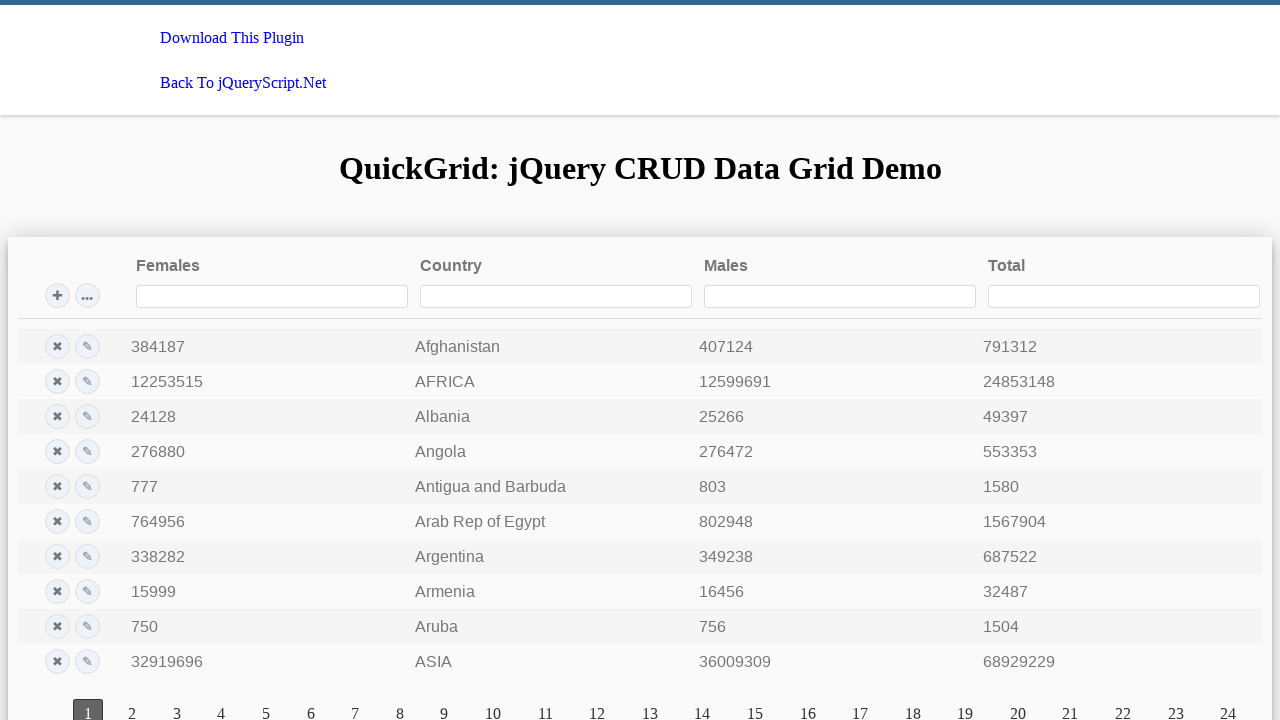

Clicked remove button for Albania at (57, 416) on xpath=//td[@data-key='country' and text()='Albania']//preceding-sibling::td[@cla
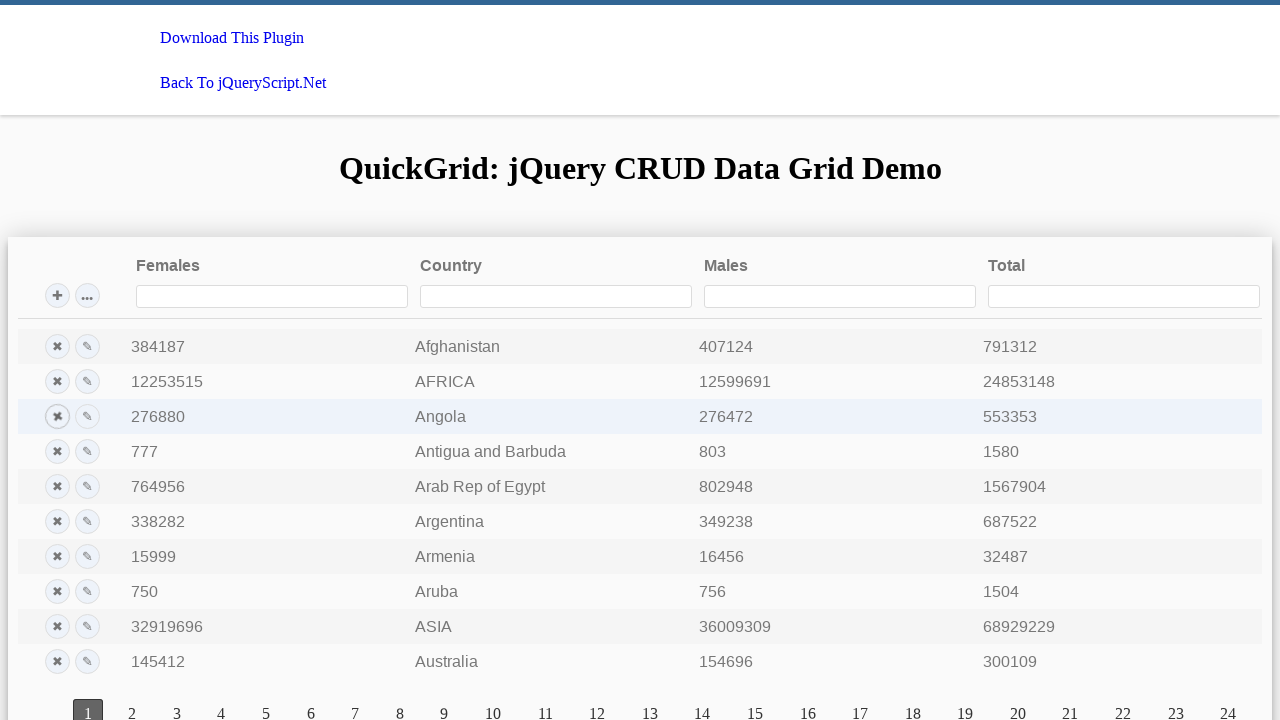

Clicked edit button for Antigua and Barbuda at (87, 452) on xpath=//td[@data-key='country' and text()='Antigua and Barbuda']//preceding-sibl
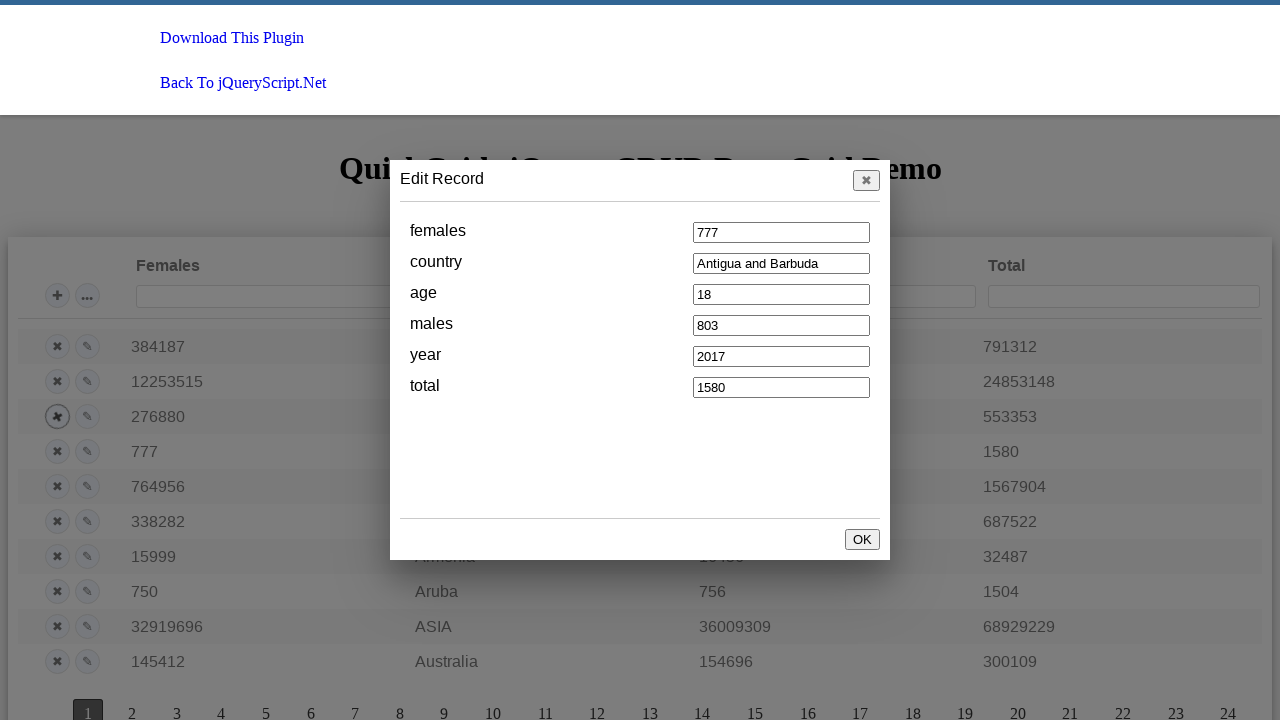

Dismissed modal dialog for Antigua and Barbuda at (866, 180) on xpath=//button[@class='qgrd-modal-dismiss']
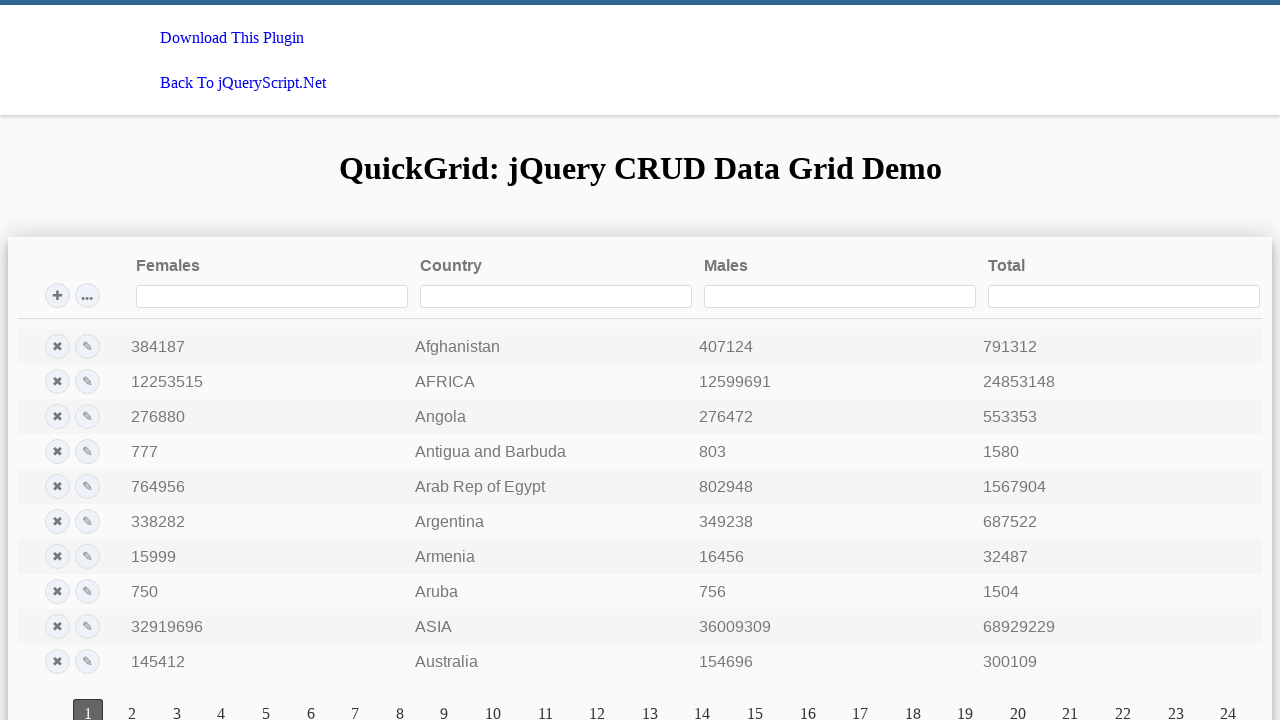

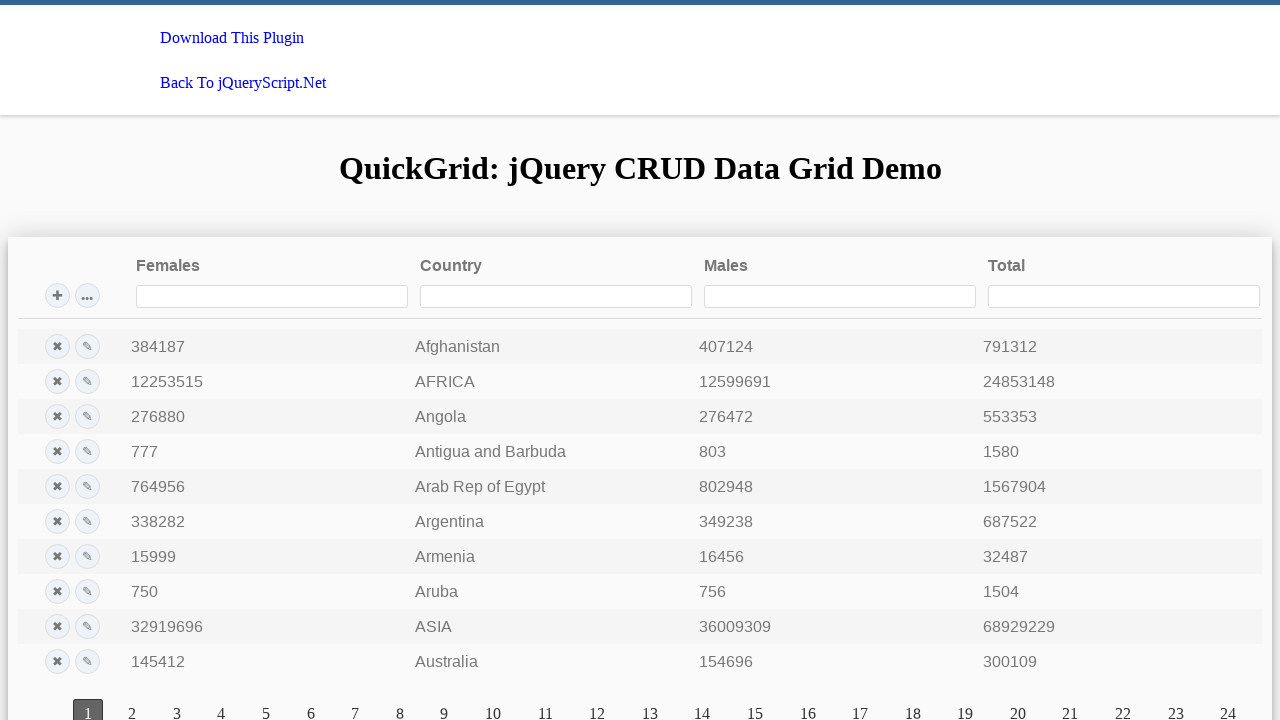